Performs a drag and drop action from box A to the offset position of box B

Starting URL: https://crossbrowsertesting.github.io/drag-and-drop

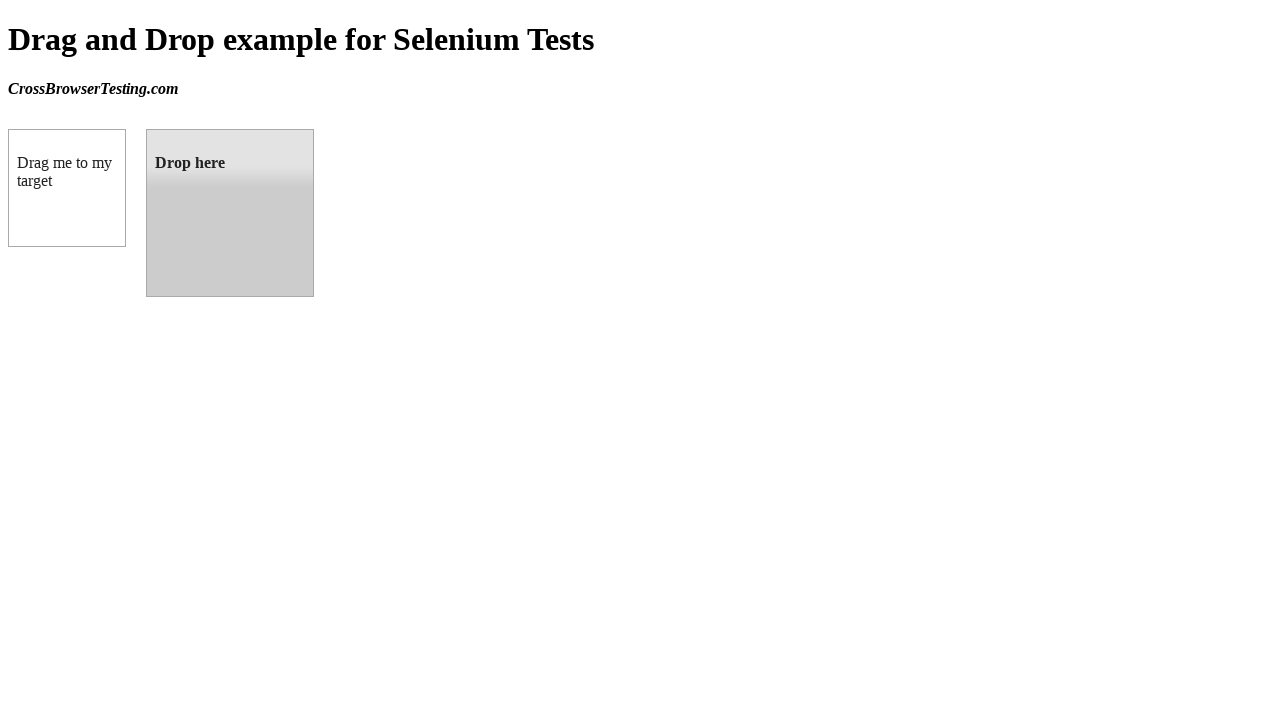

Located source element (draggable box A)
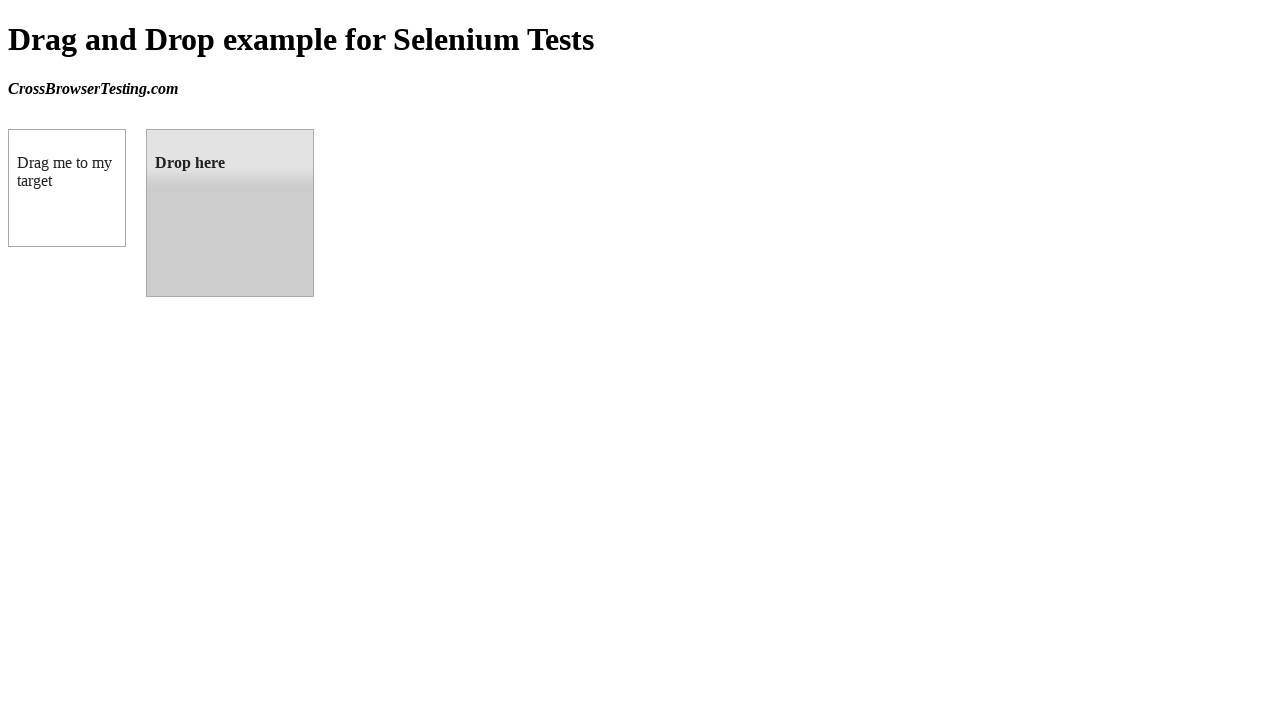

Located target element (droppable box B)
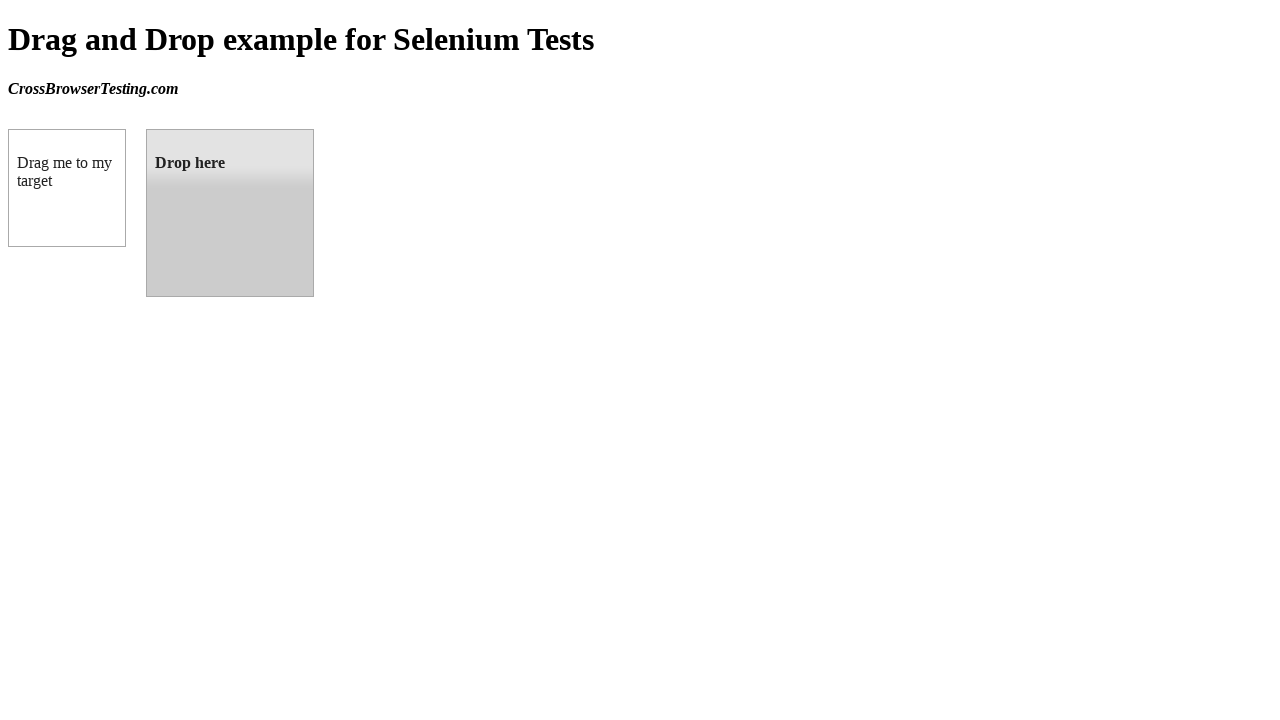

Retrieved bounding box of target element
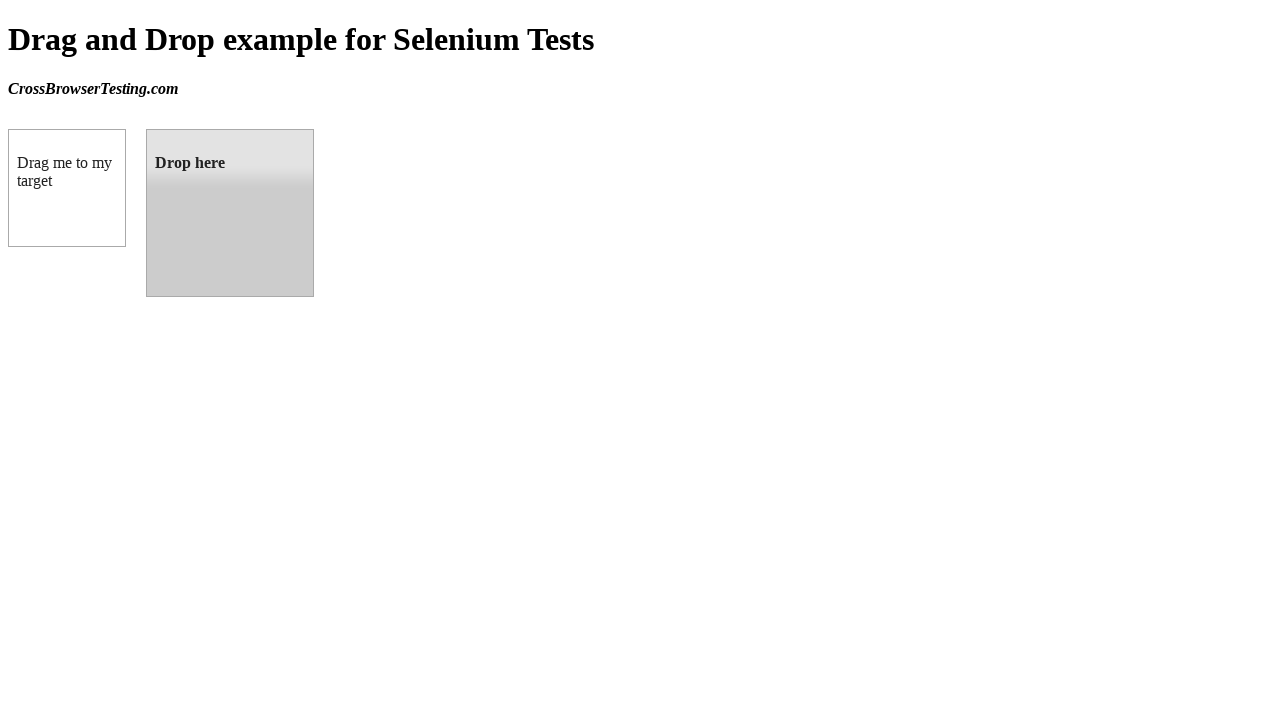

Performed drag and drop from box A to box B at (230, 213)
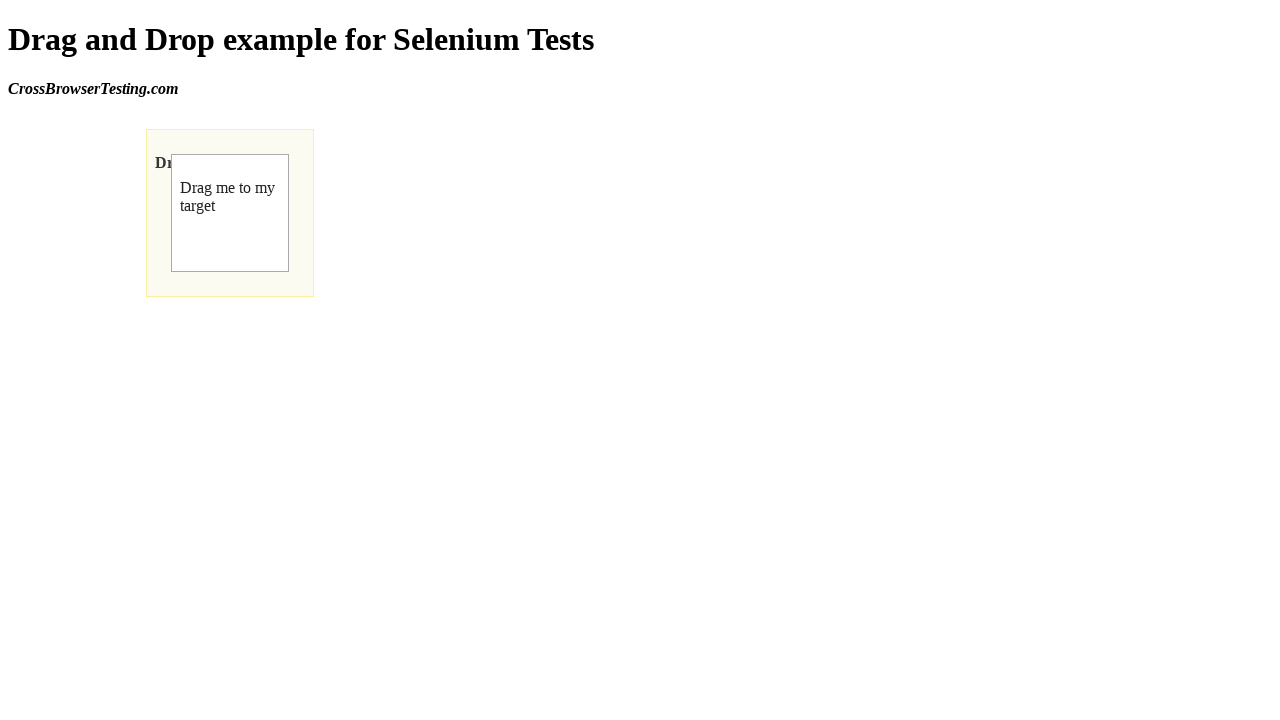

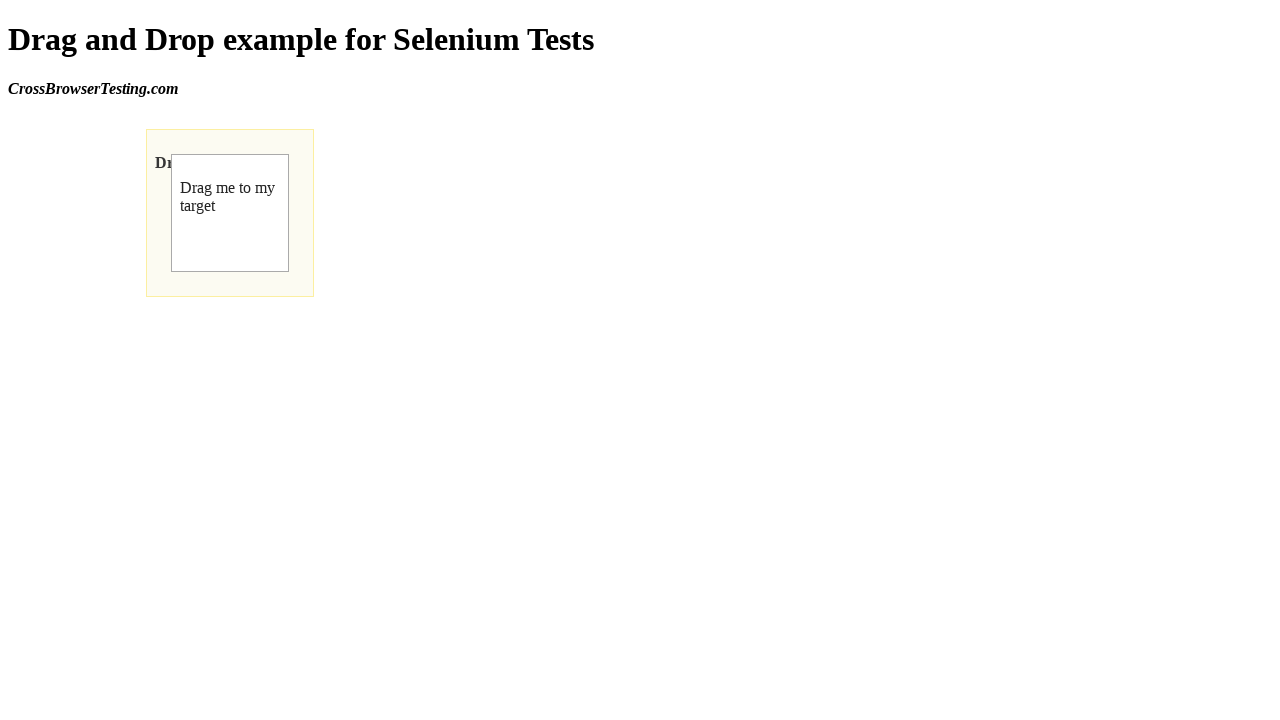